Navigates to httpbin.org to test HTTP request headers and environment variables with a custom user agent

Starting URL: https://httpbin.org/get?show_env=1

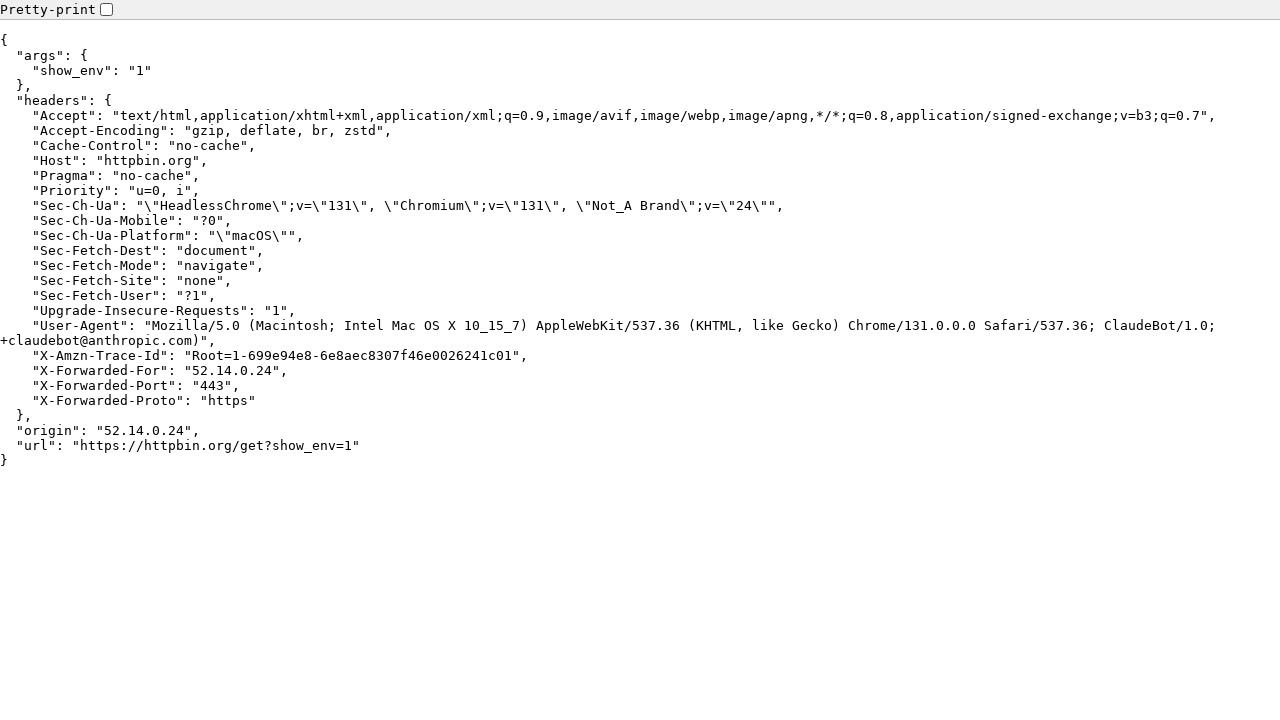

Waited for page to reach networkidle state
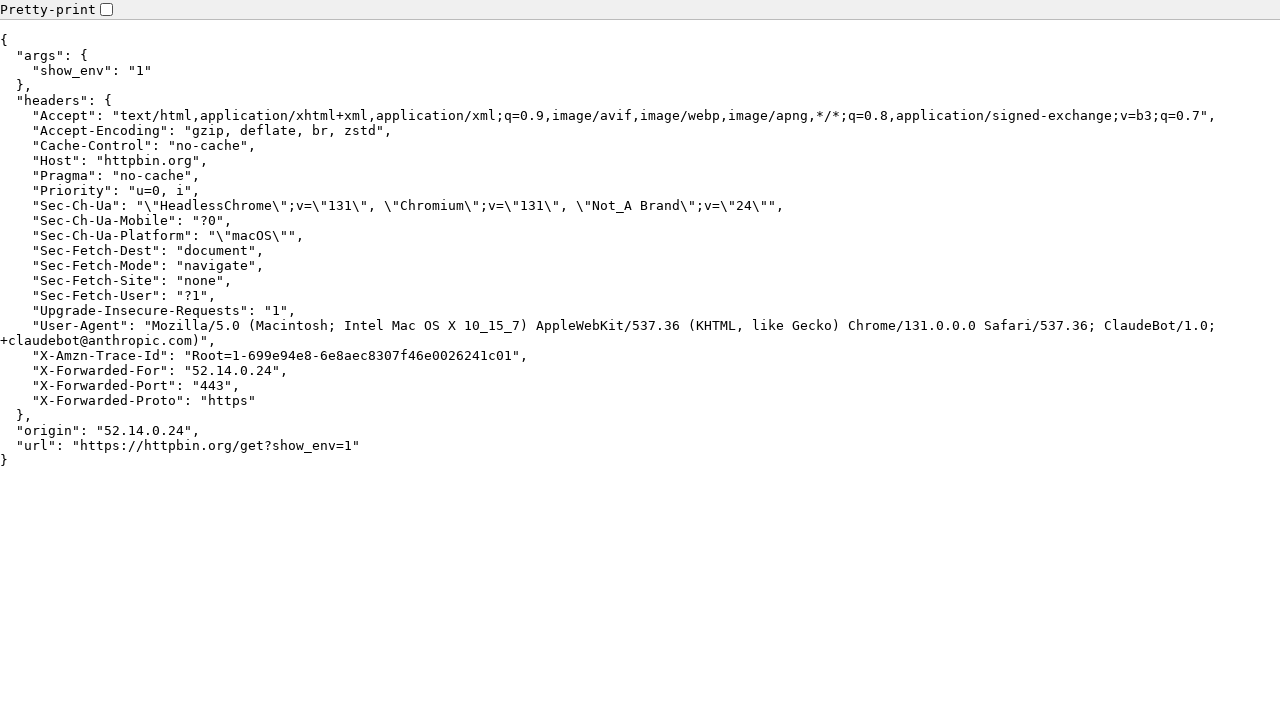

Took verification screenshot of httpbin.org GET request with environment variables displayed
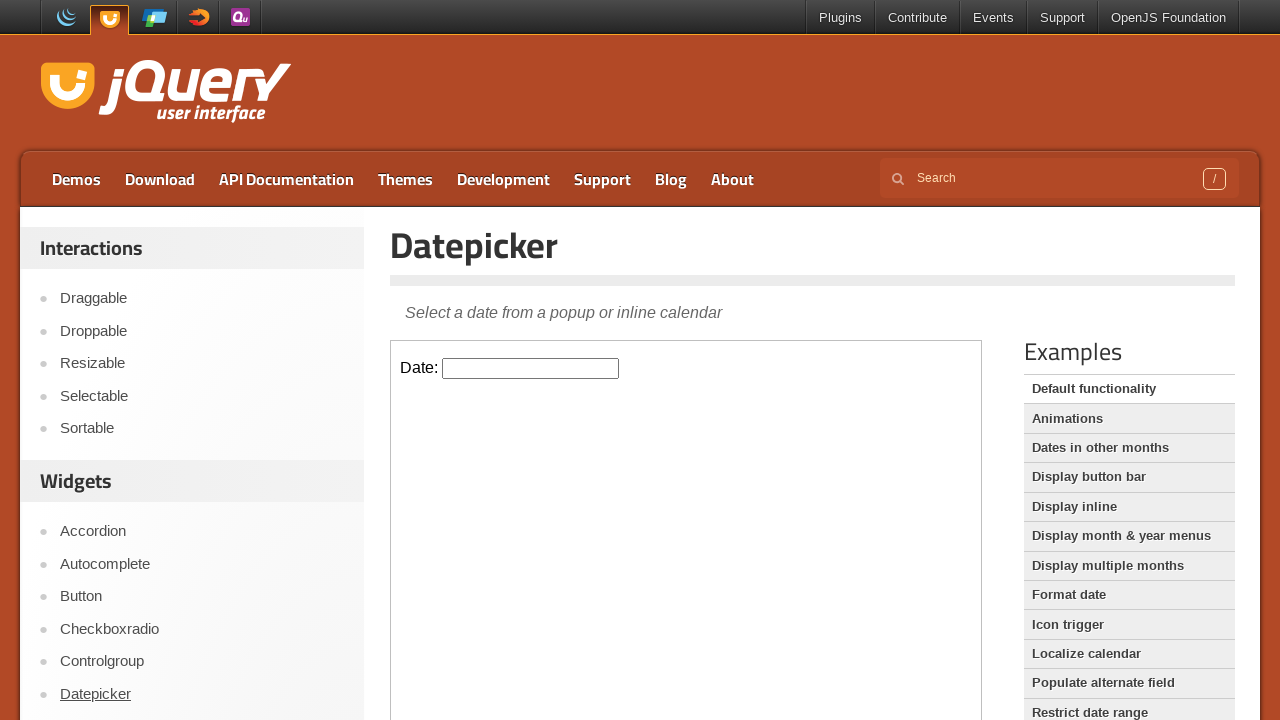

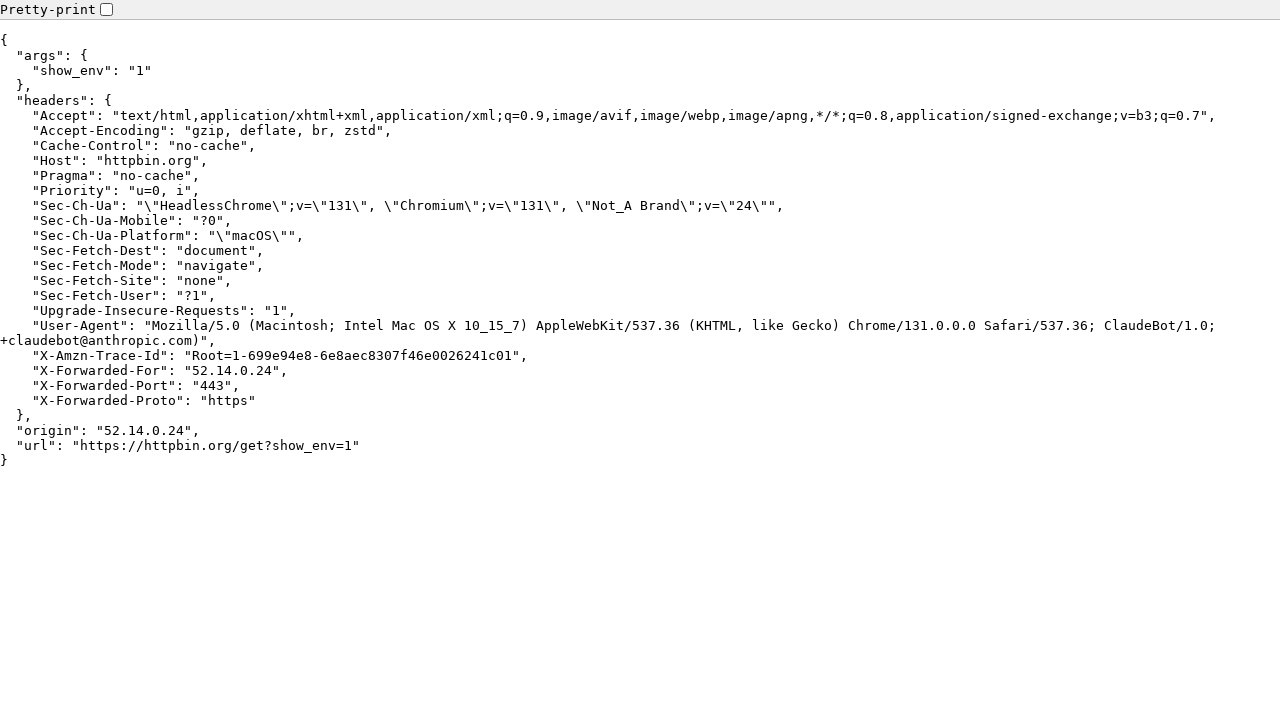